Tests text box input by entering a username and submitting the form

Starting URL: https://demoqa.com

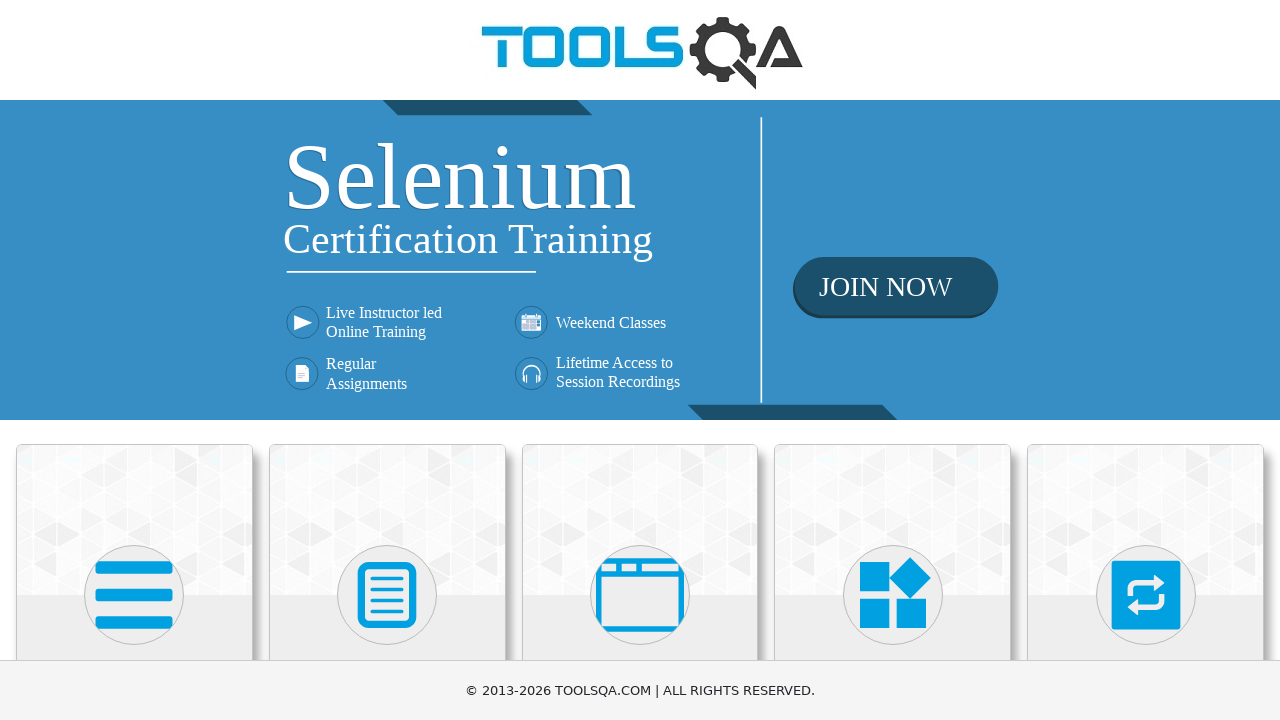

Scrolled Elements card into view
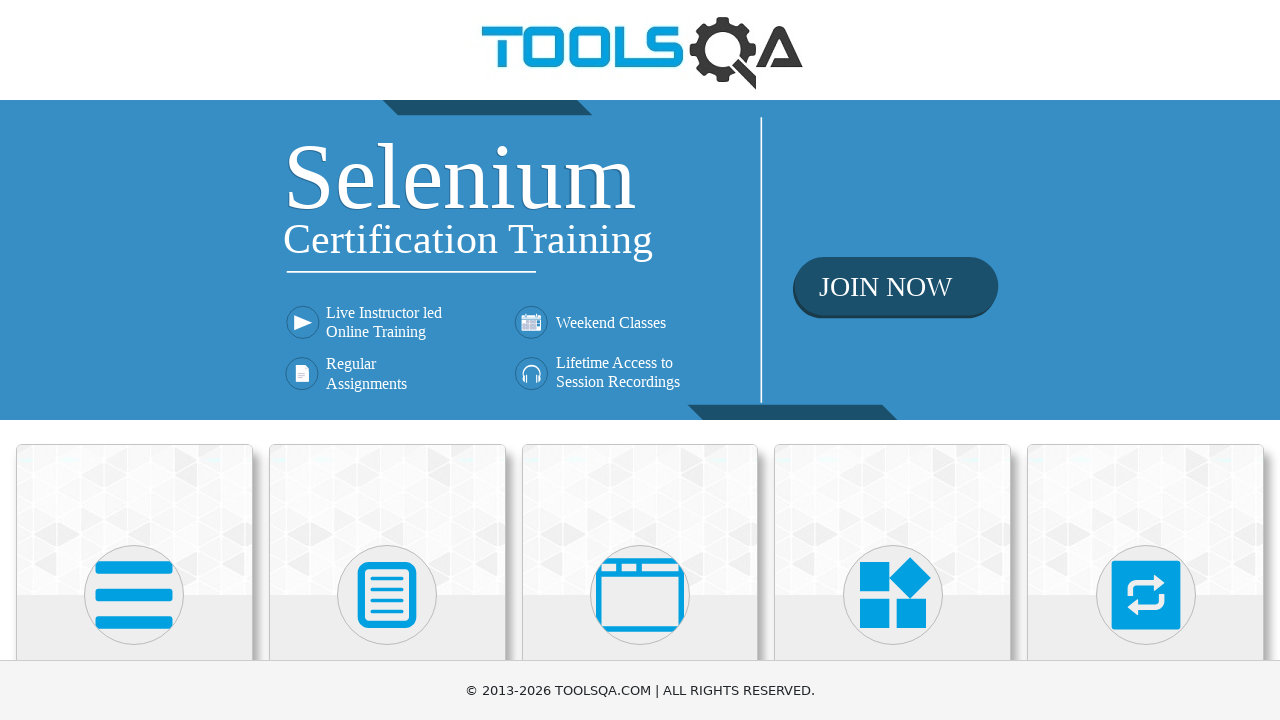

Clicked Elements card to navigate to Elements section at (134, 360) on xpath=//div[@class='card-body']/h5[text()='Elements']
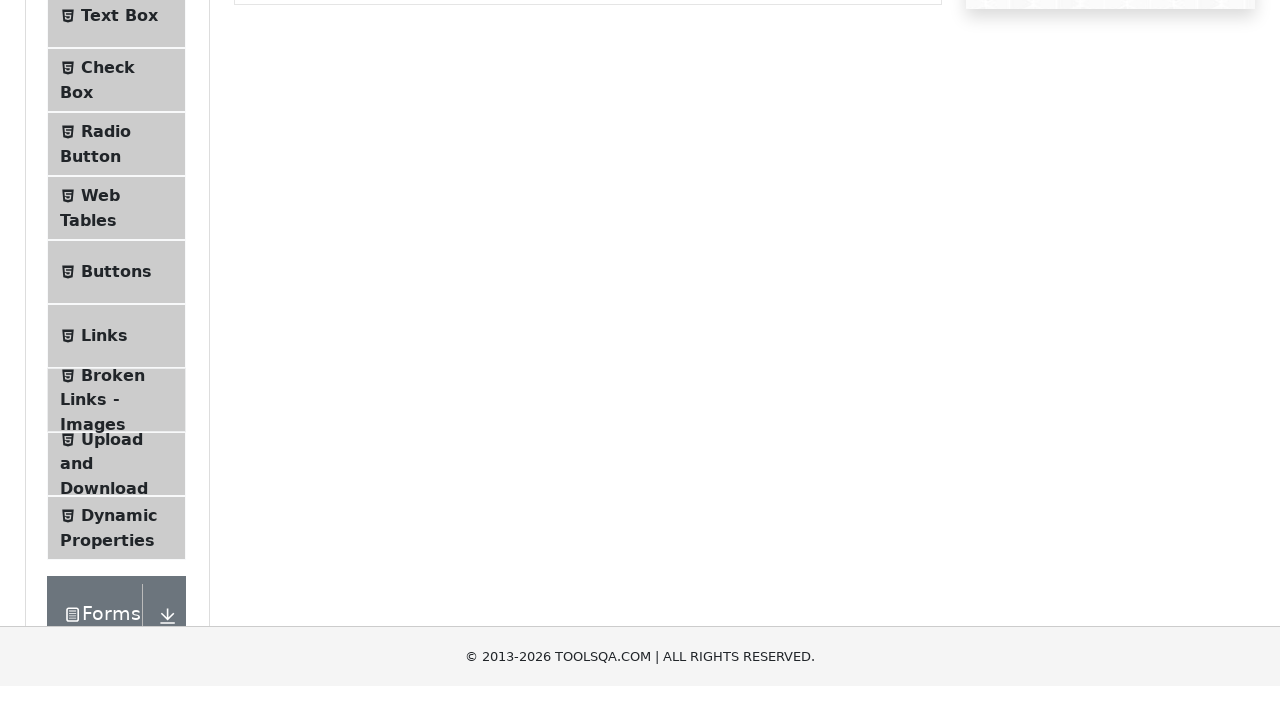

Clicked Text Box menu item at (119, 261) on xpath=//span[text()='Text Box']
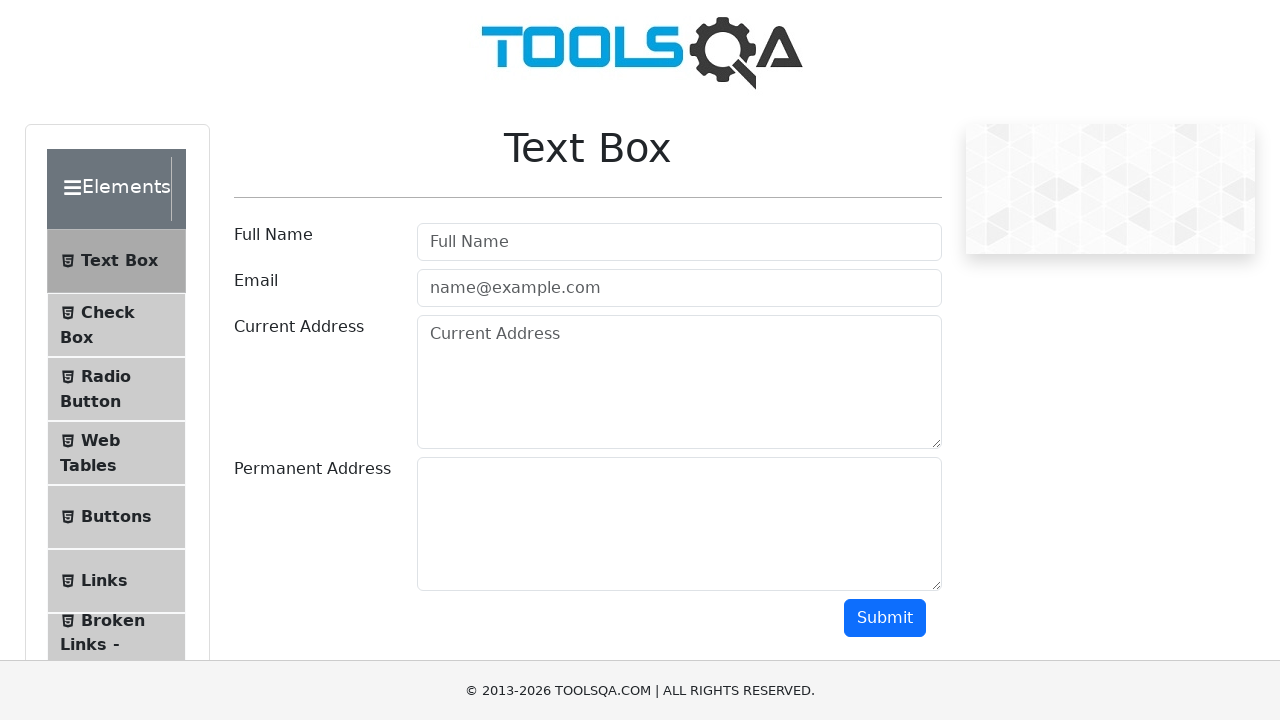

Entered username 'John Doe' in text box on #userName
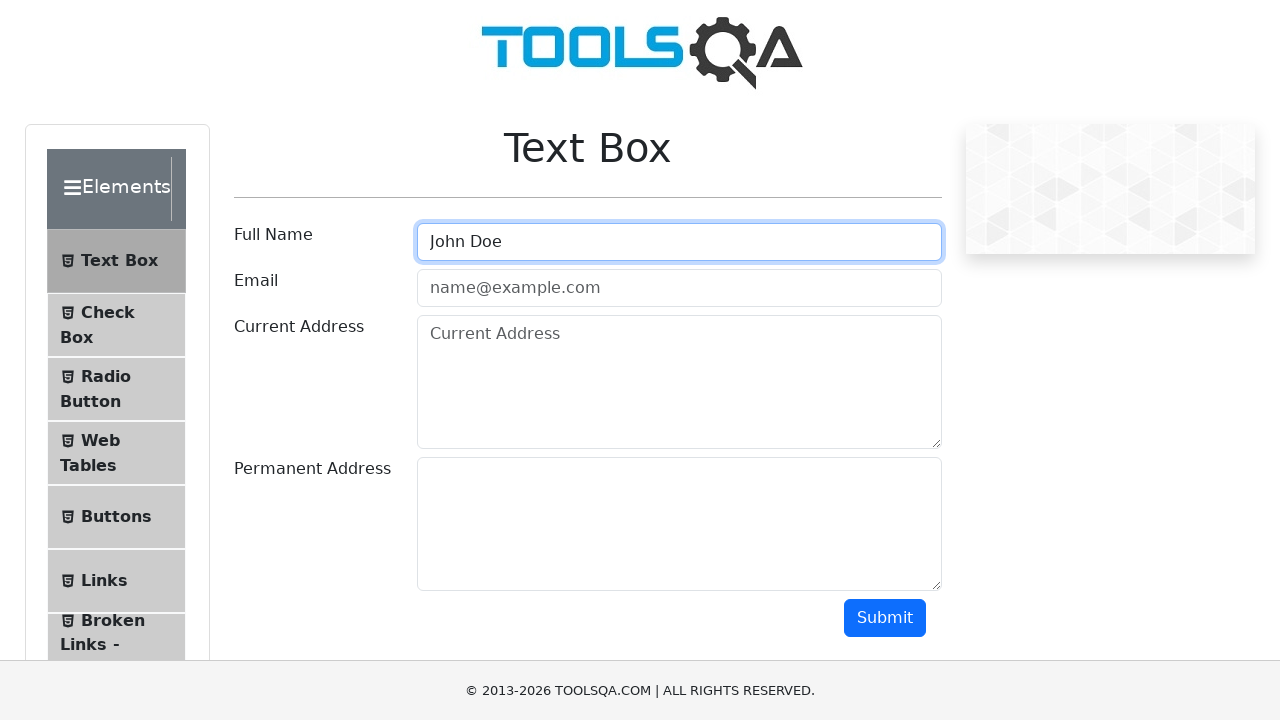

Scrolled submit button into view
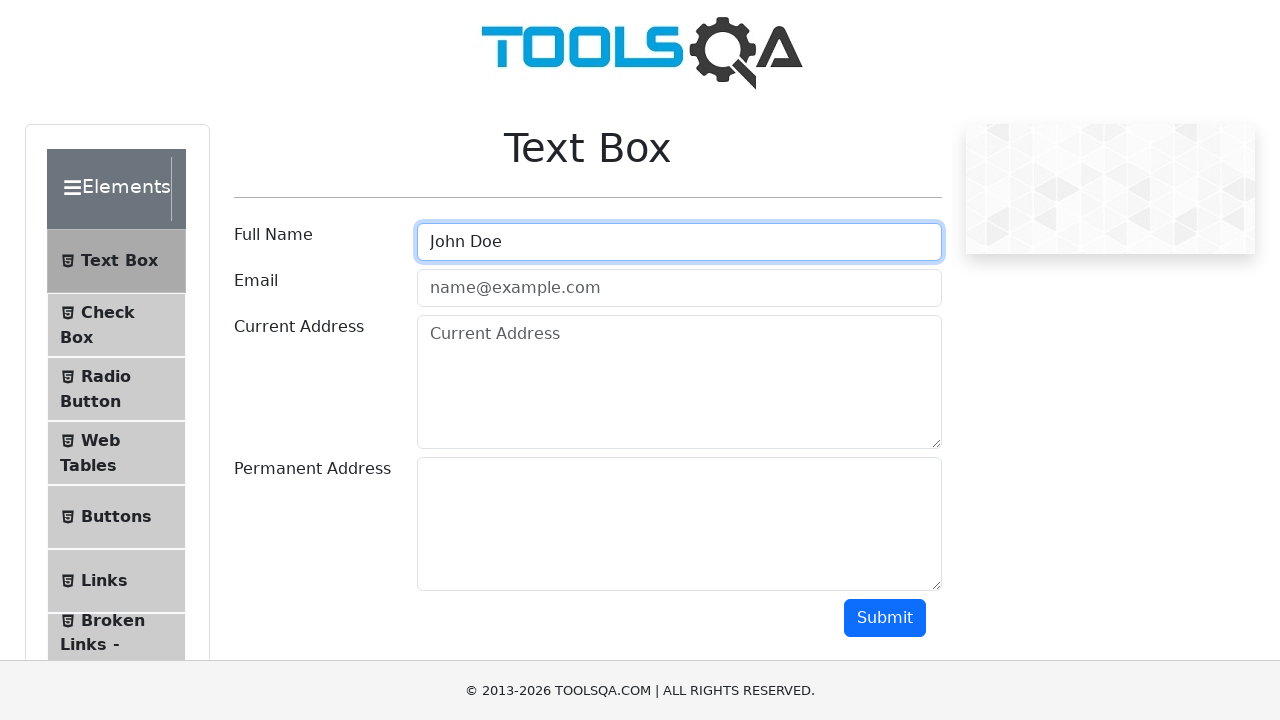

Clicked submit button to submit form at (885, 618) on #submit
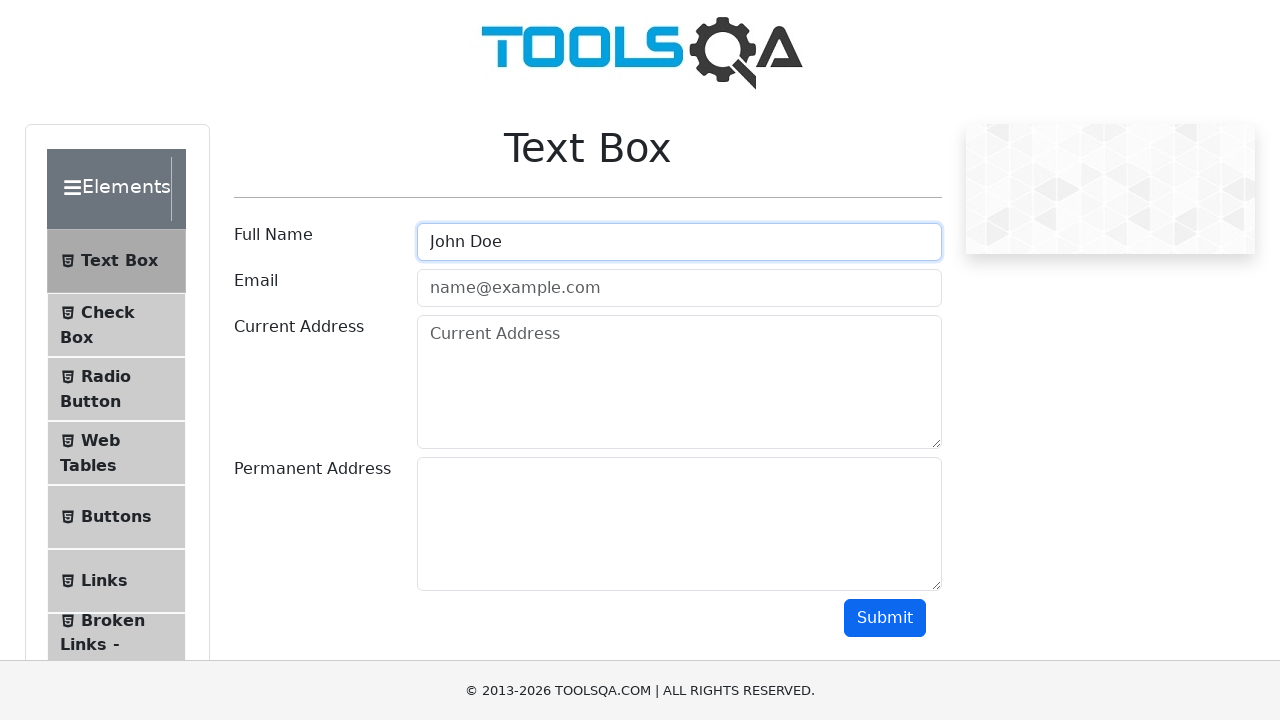

Verified result by waiting for name field to appear
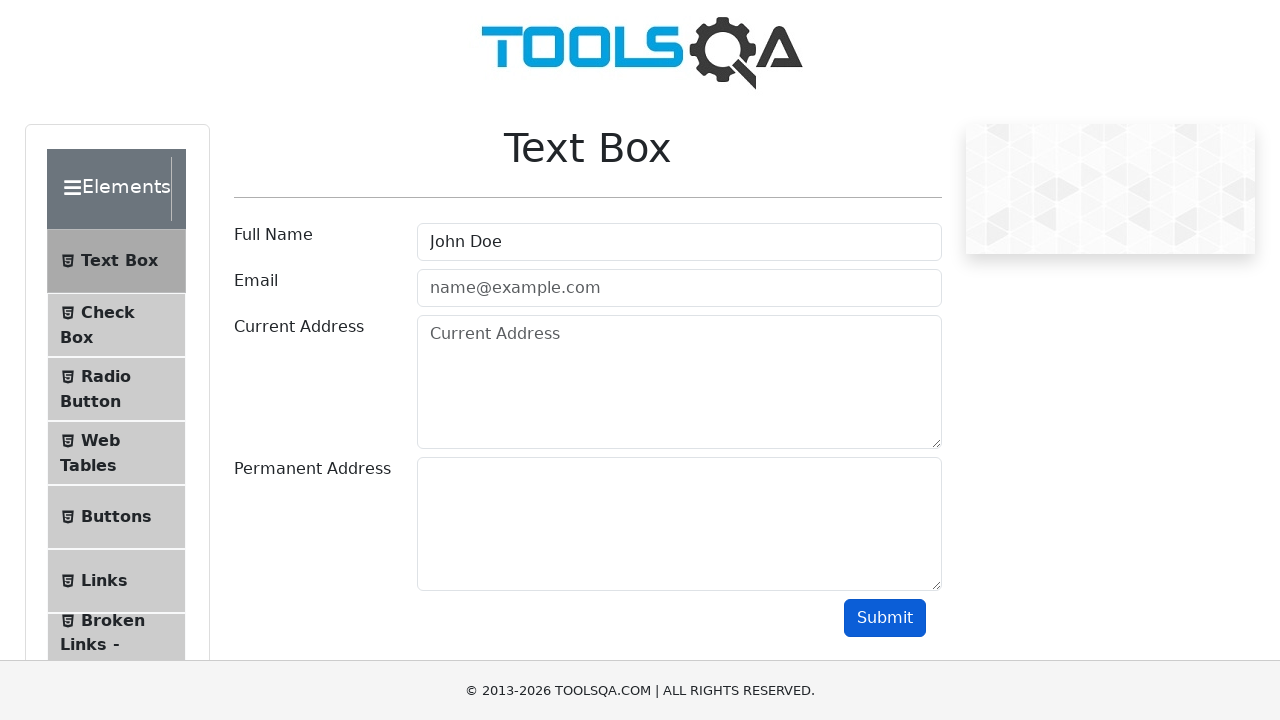

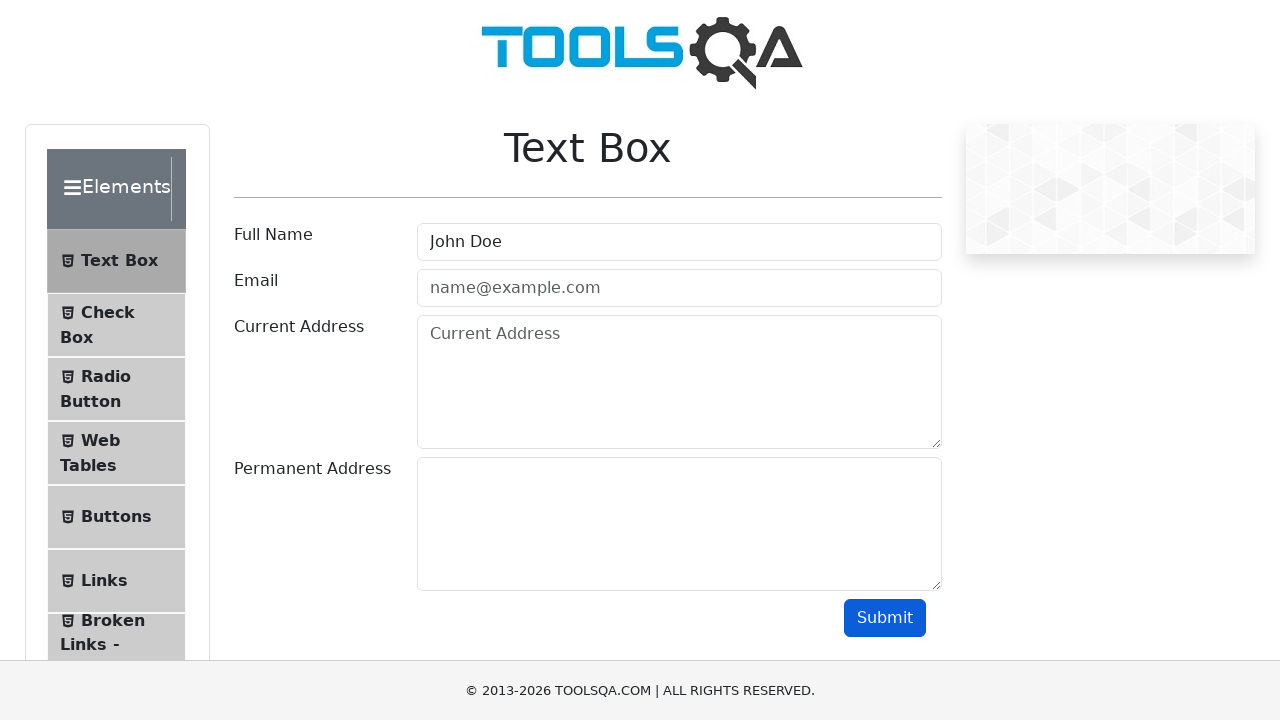